Tests handling of a confirmation popup by clicking a button that triggers the confirm dialog and accepting it

Starting URL: https://demoqa.com/alerts

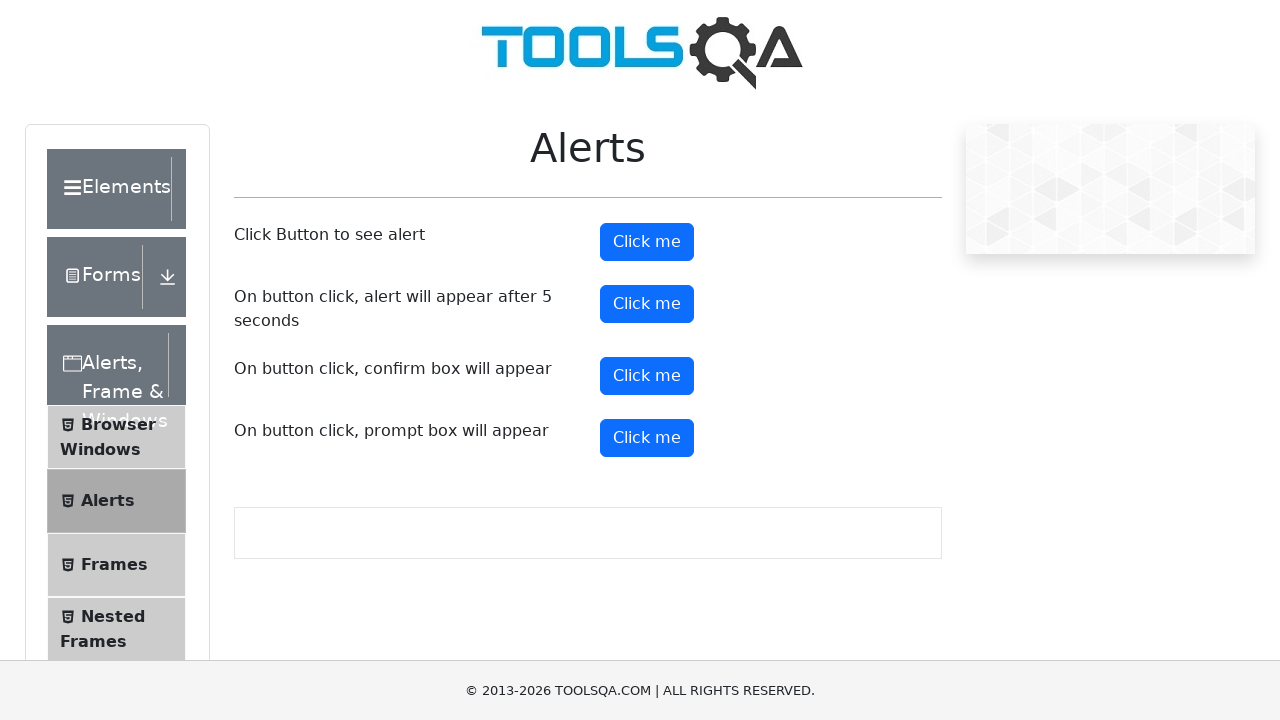

Set up dialog handler to accept confirmation dialogs
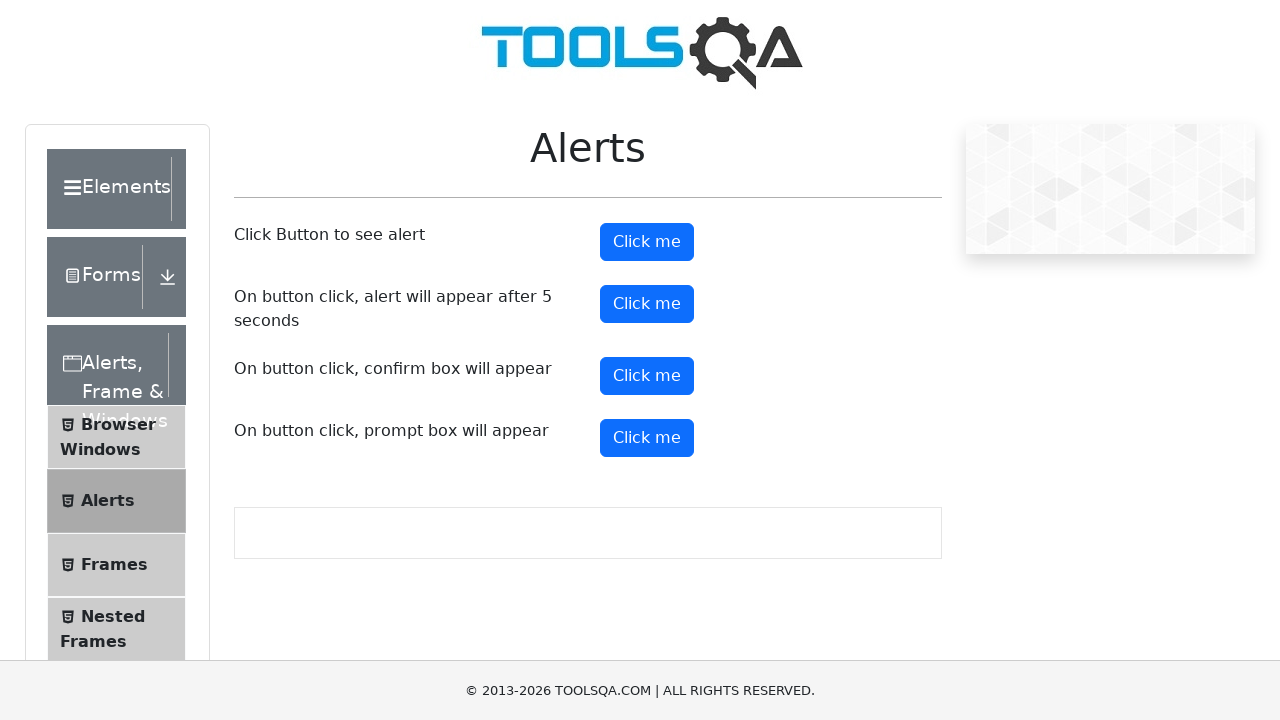

Clicked the confirm button to trigger the confirmation dialog at (647, 376) on #confirmButton
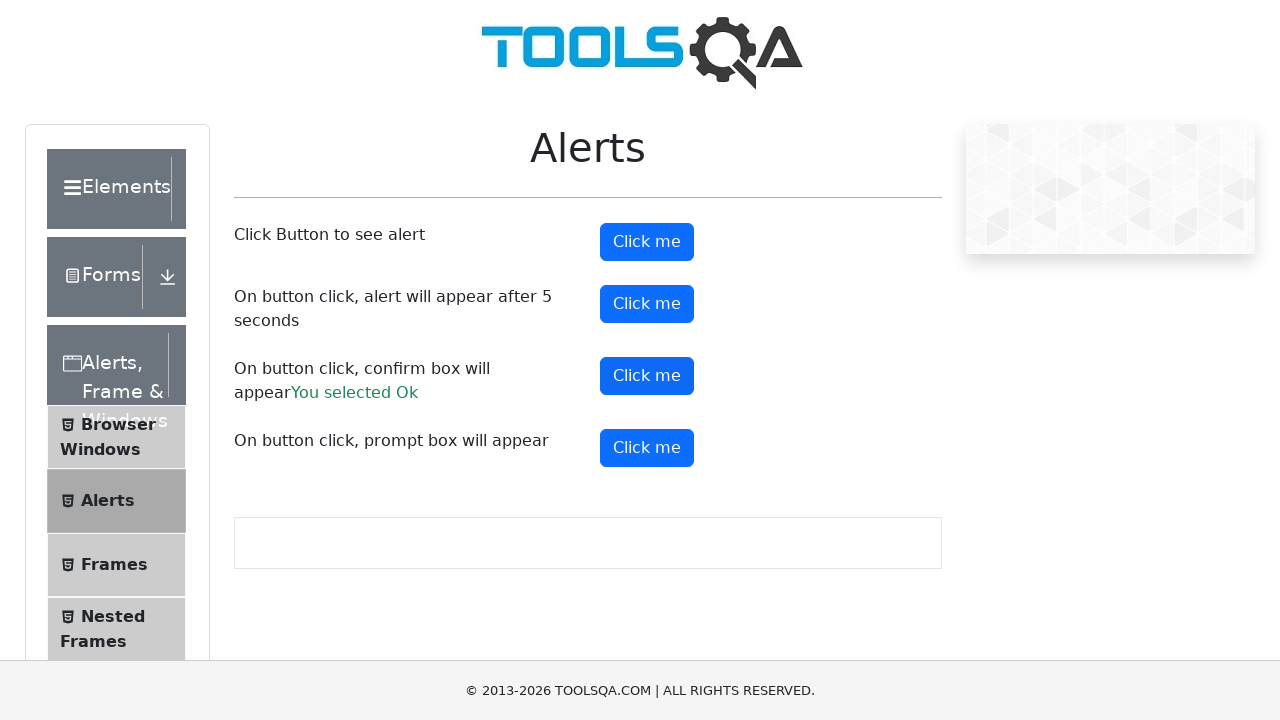

Waited for the dialog interaction to complete
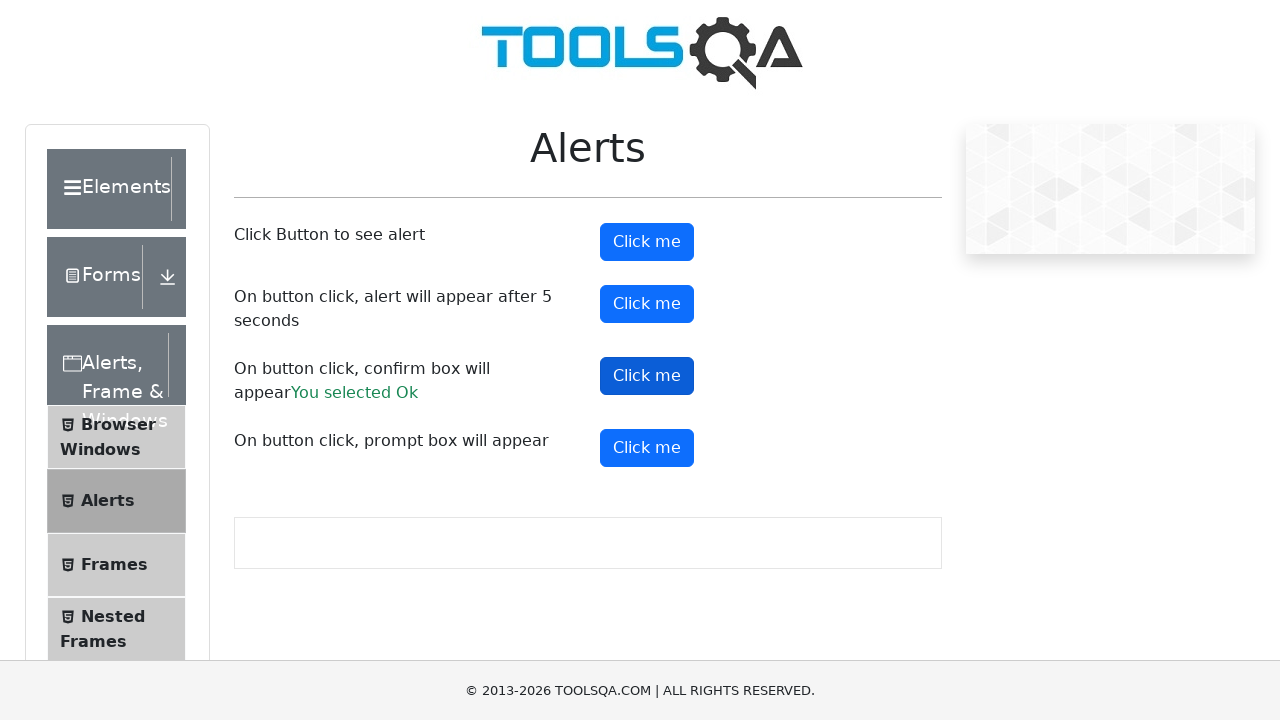

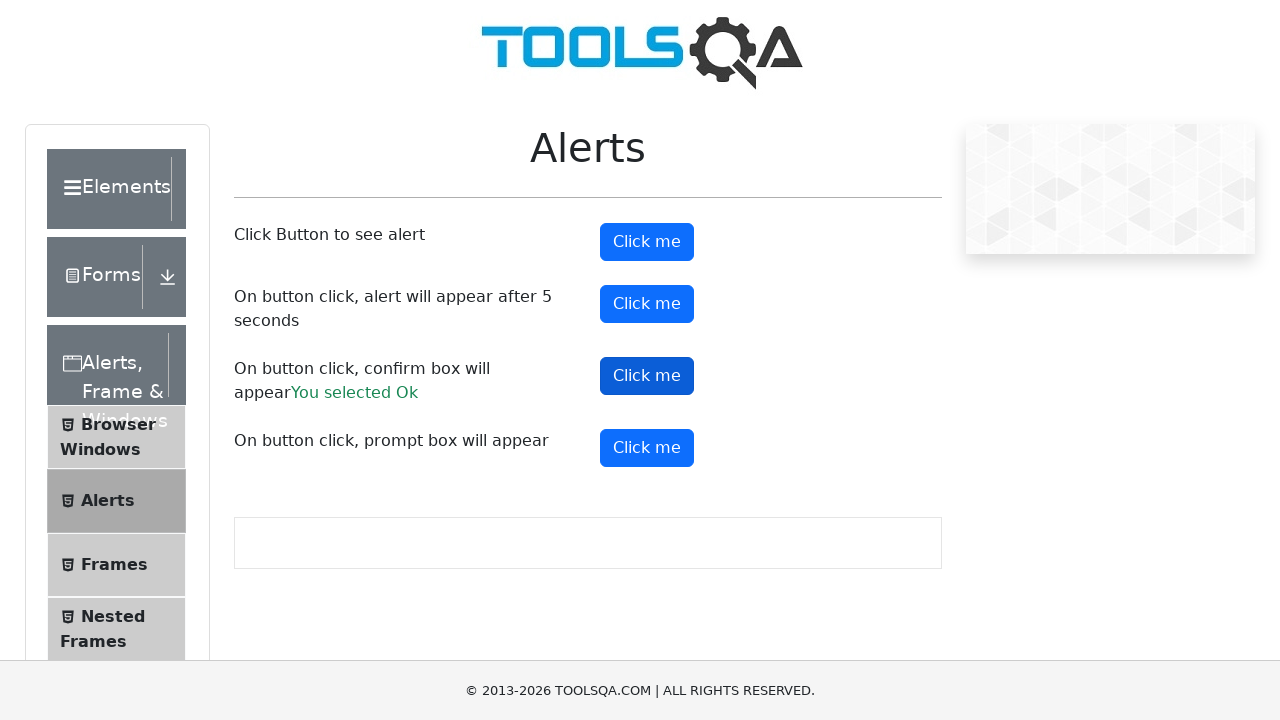